Tests auto-suggestion dropdown by typing a partial country name and selecting India from suggestions

Starting URL: https://rahulshettyacademy.com/AutomationPractice/

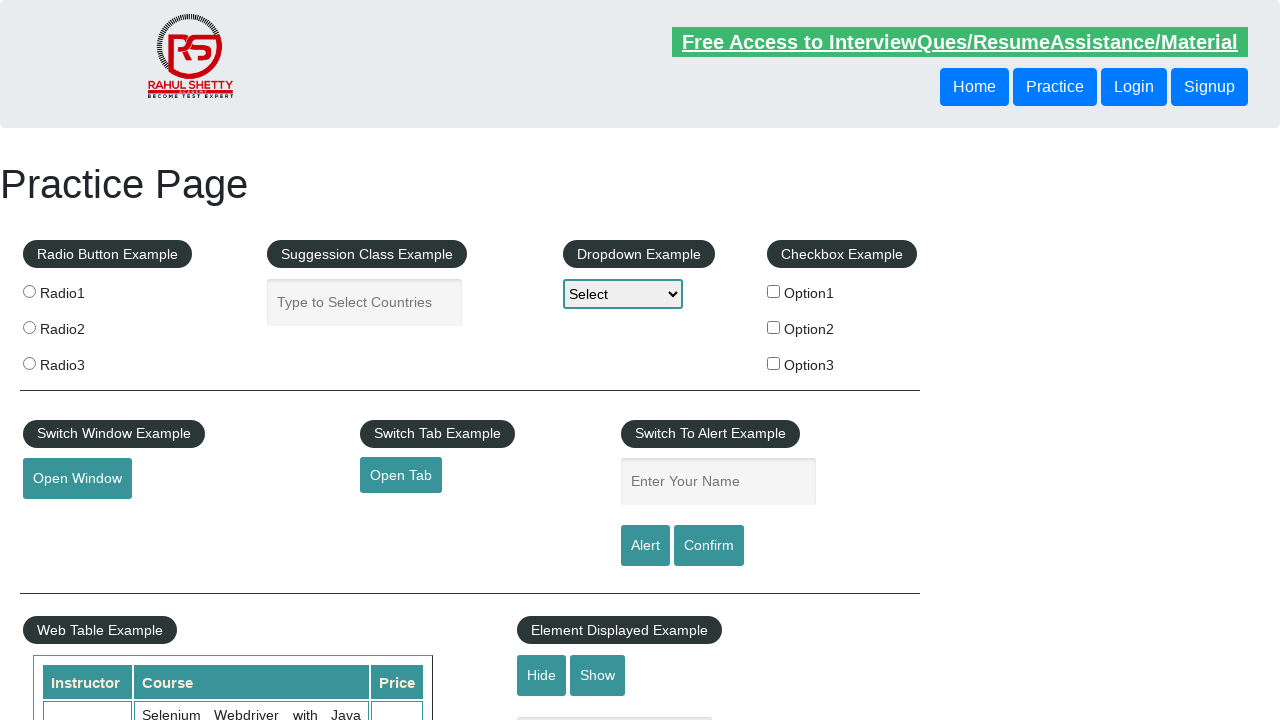

Typed 'ind' in autocomplete field to trigger suggestions on #autocomplete
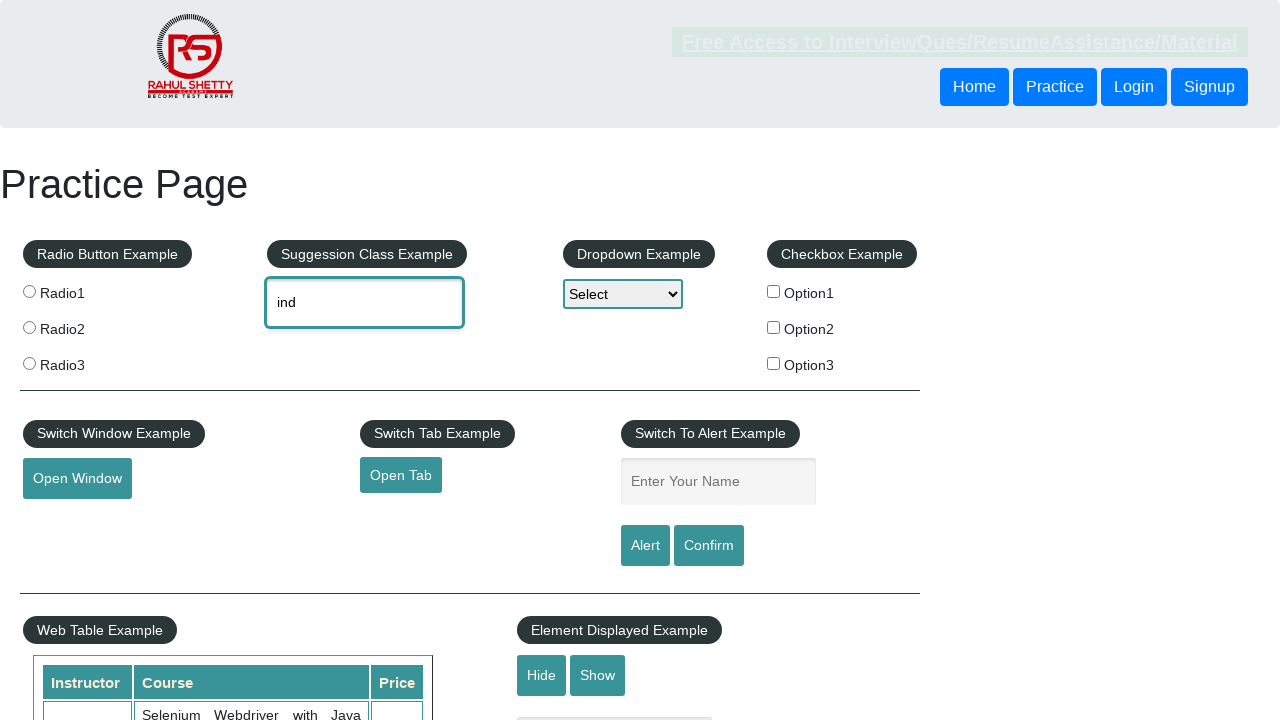

Auto-suggestion dropdown appeared with country options
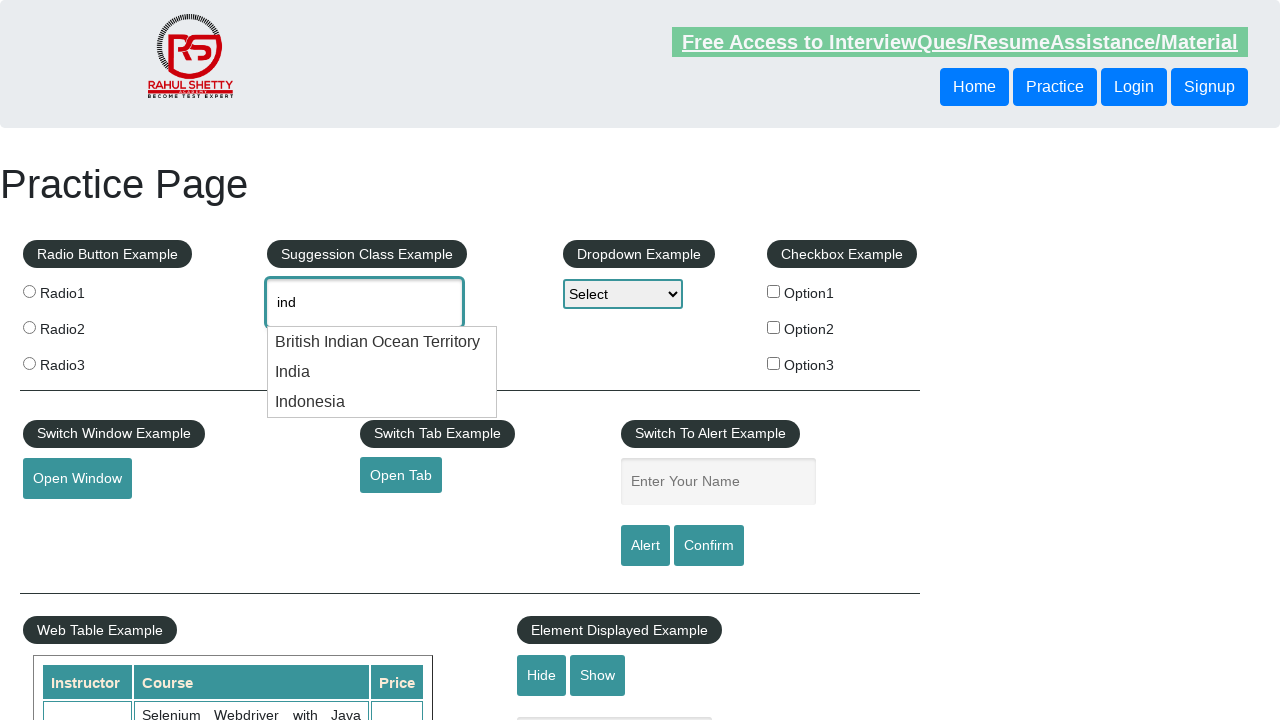

Selected 'India' from the auto-suggestion dropdown at (382, 342) on .ui-menu-item div:has-text('India')
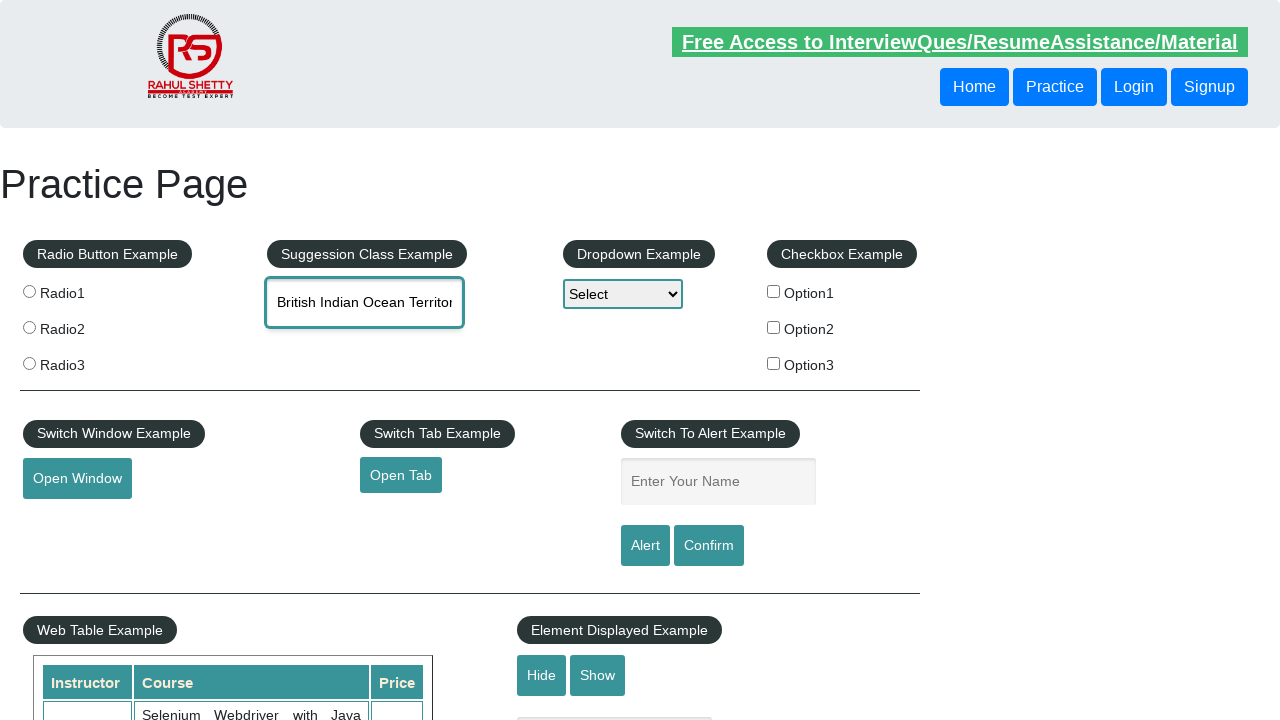

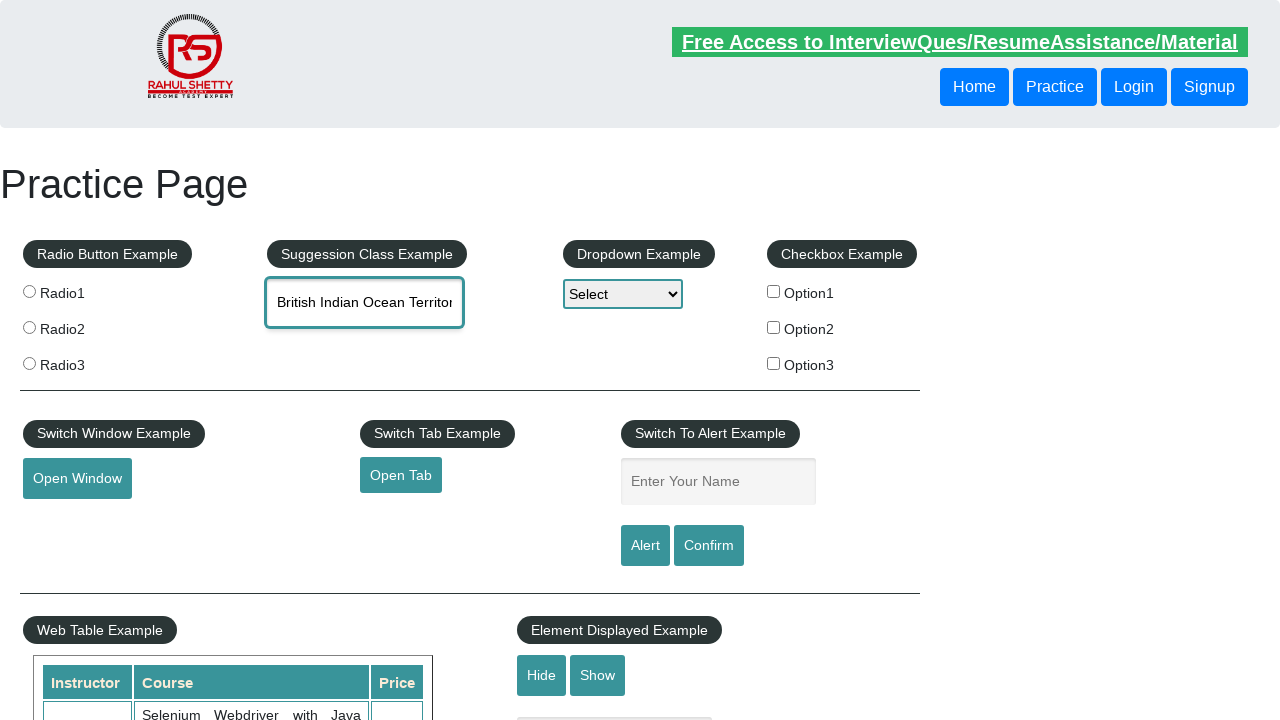